Tests that the input field is cleared after adding a todo item.

Starting URL: https://demo.playwright.dev/todomvc

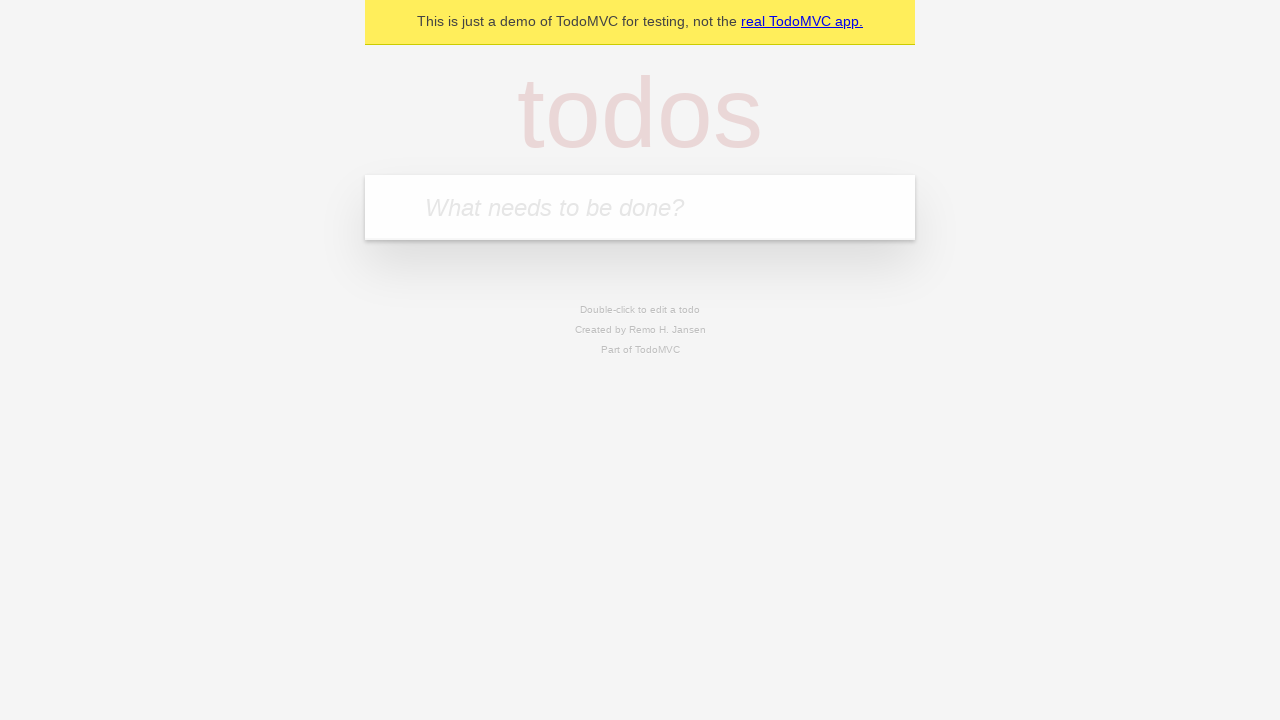

Located the todo input field with placeholder 'What needs to be done?'
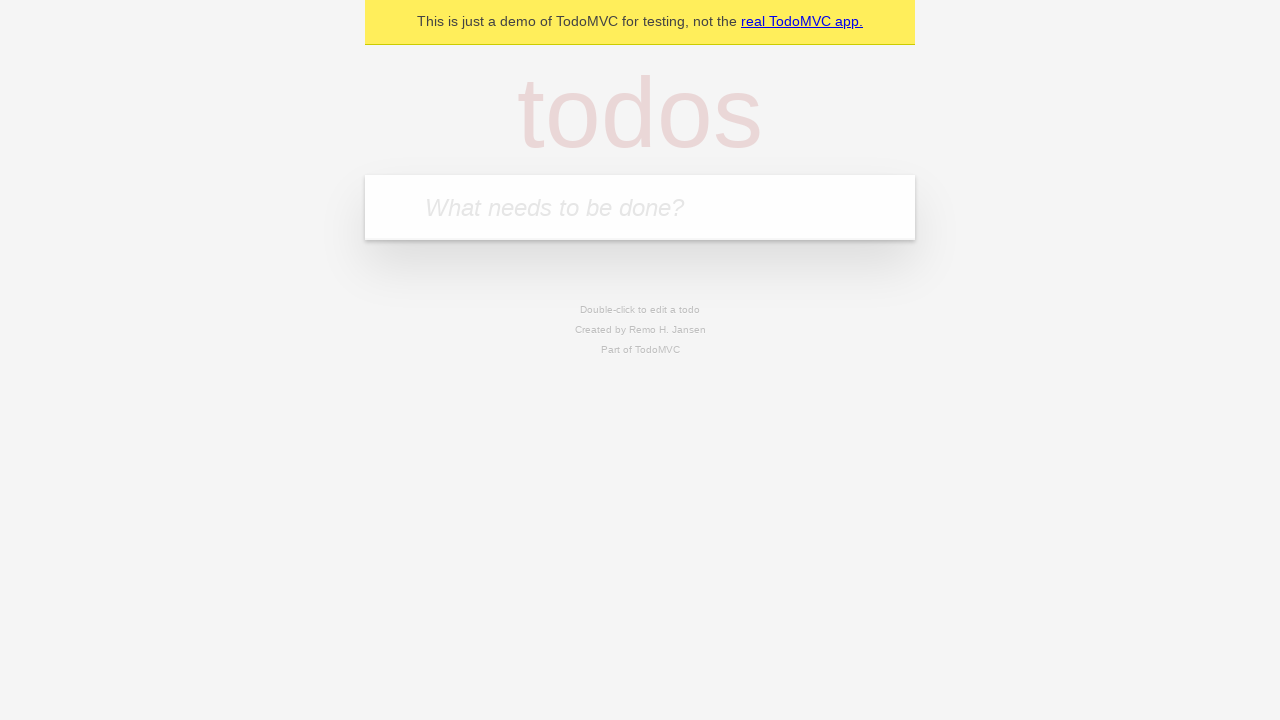

Filled input field with 'buy some cheese' on internal:attr=[placeholder="What needs to be done?"i]
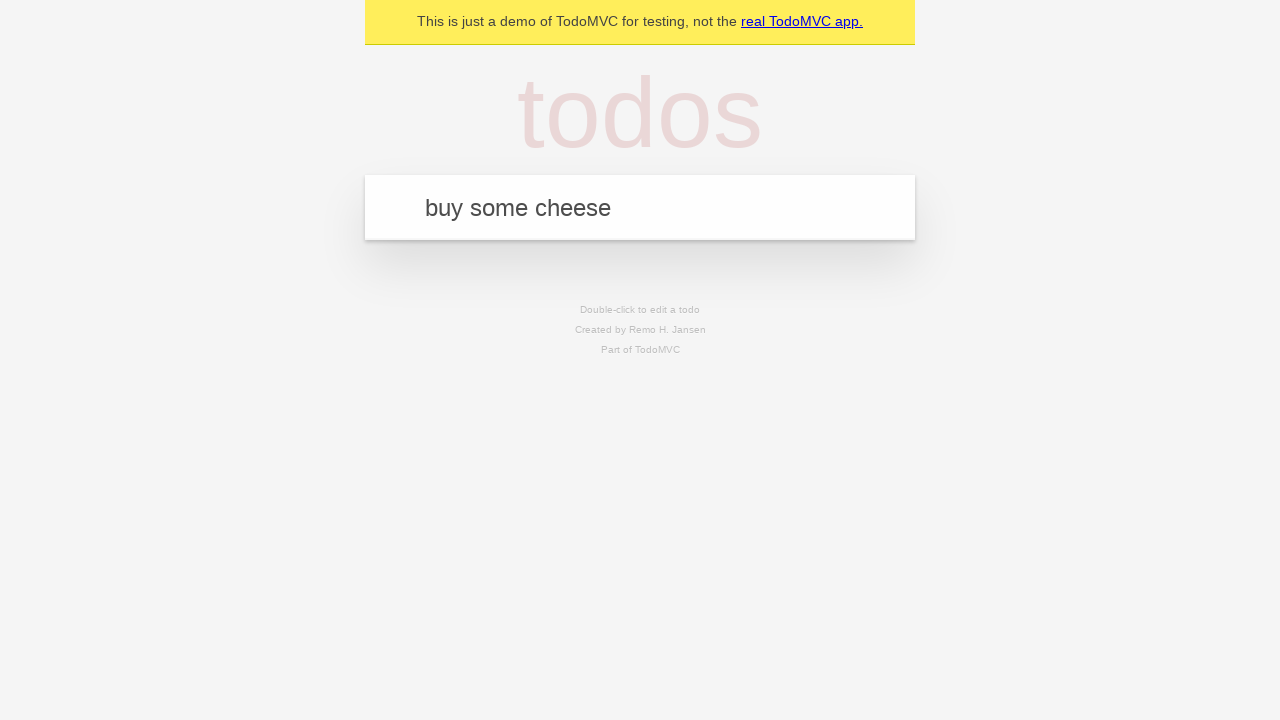

Pressed Enter to add todo item on internal:attr=[placeholder="What needs to be done?"i]
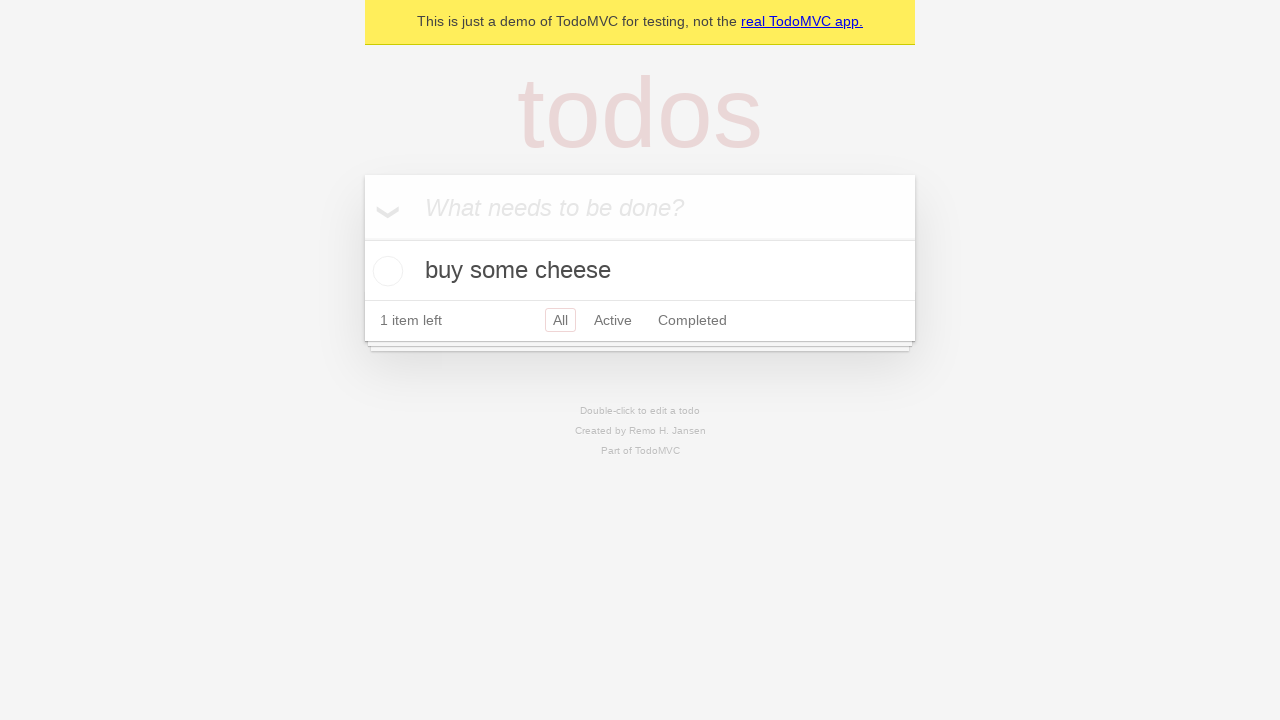

Todo item appeared in the list
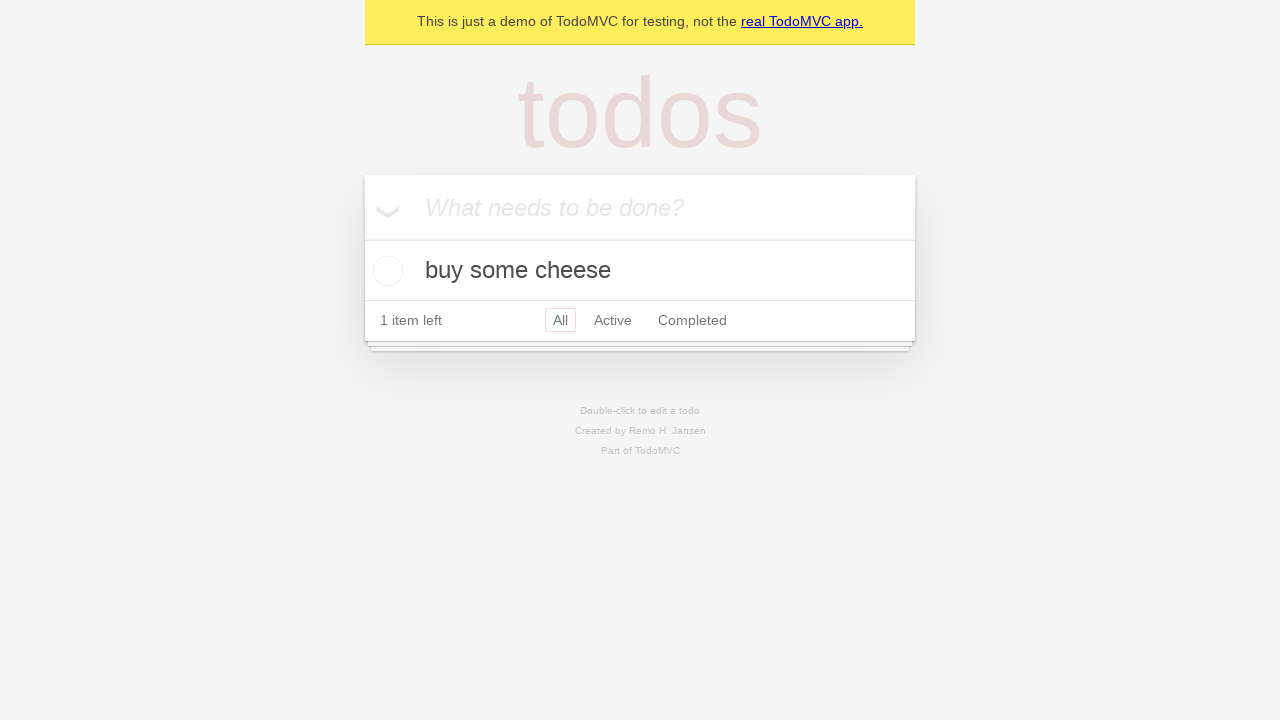

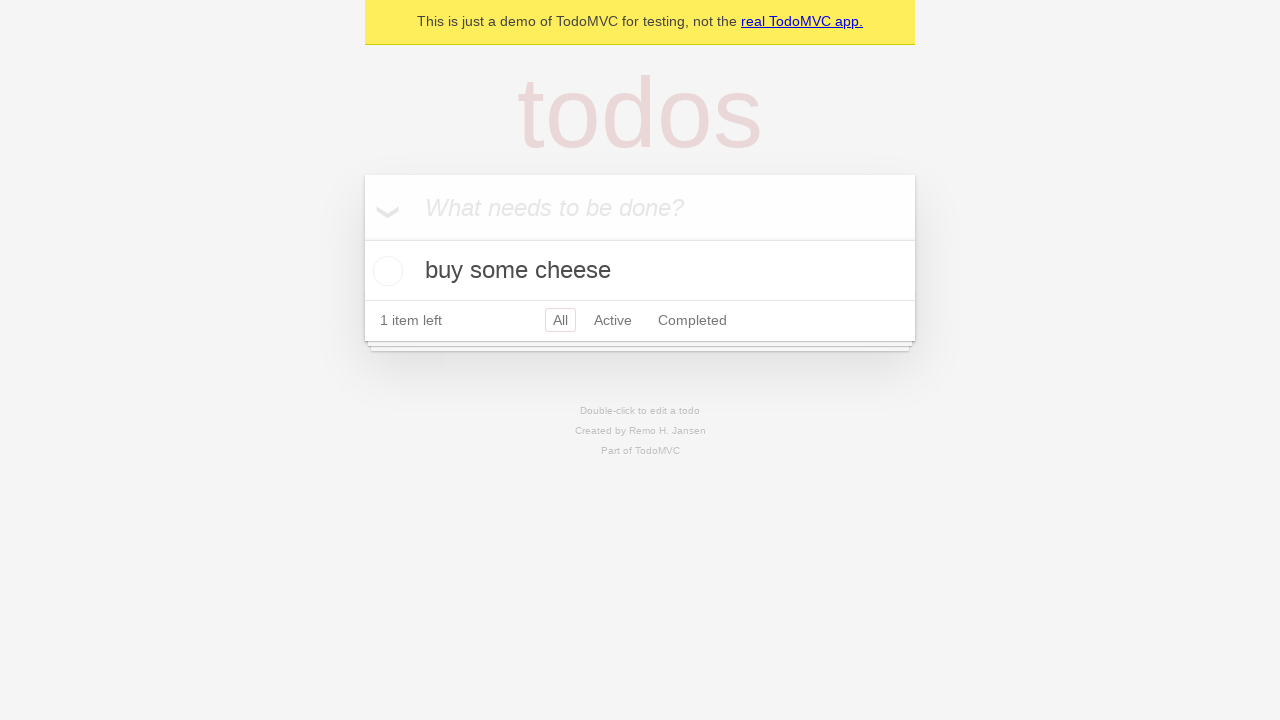